Opens the TOPS career center website, maximizes the browser window, and verifies the page loads by checking the URL and title are accessible.

Starting URL: https://careercenter.tops-int.com/

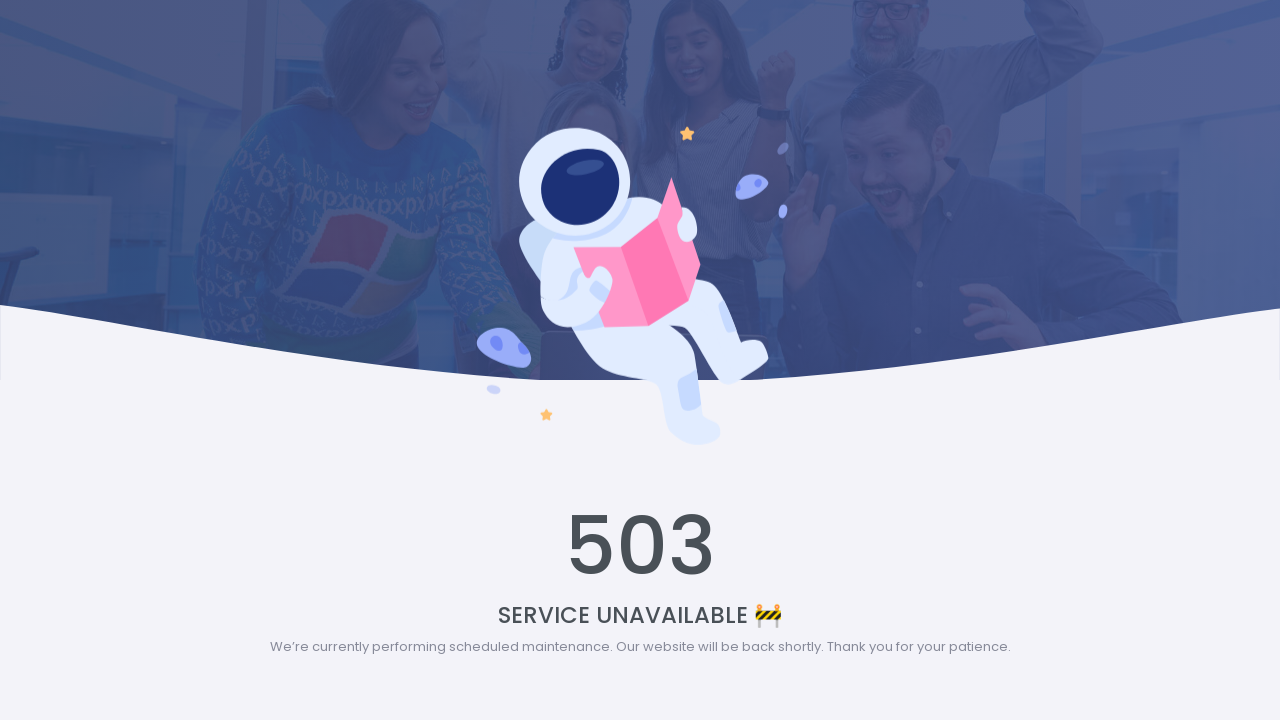

Set viewport size to 1920x1080 to maximize browser window
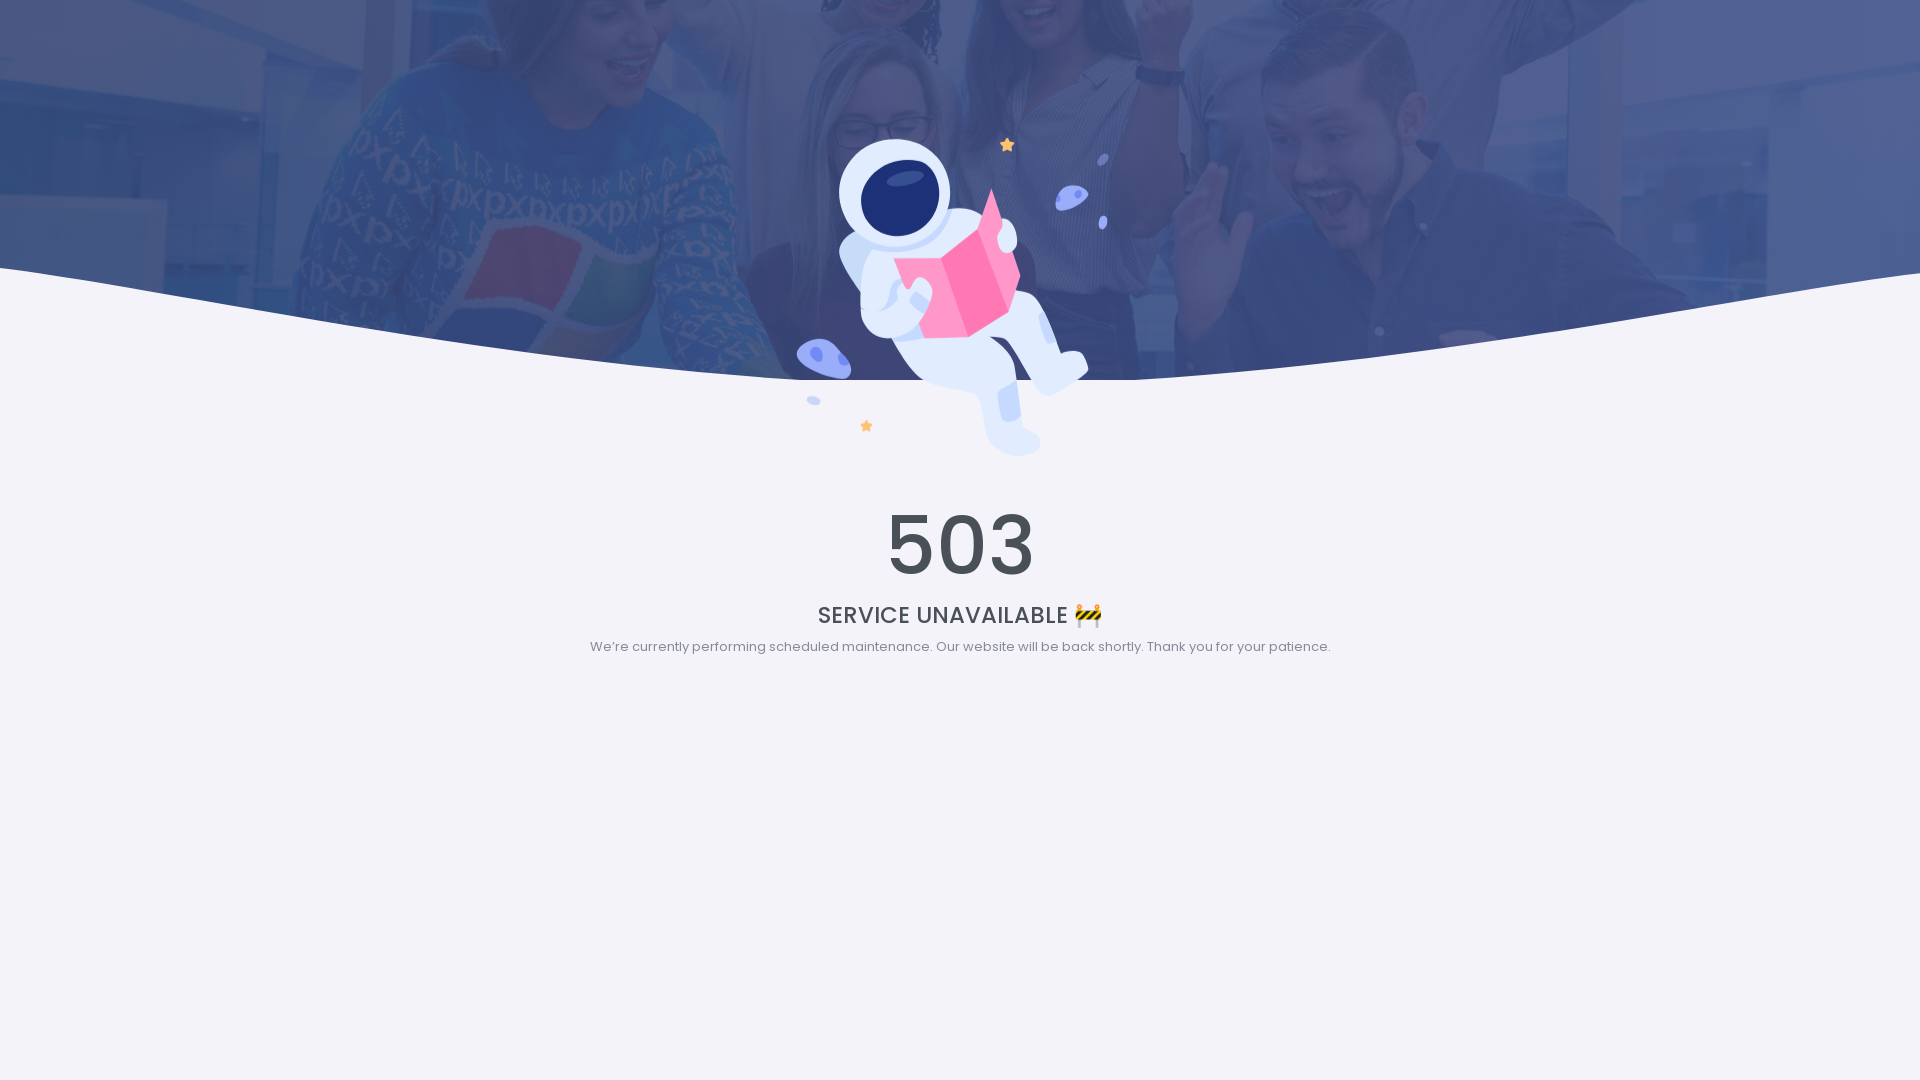

Waited for page to fully load
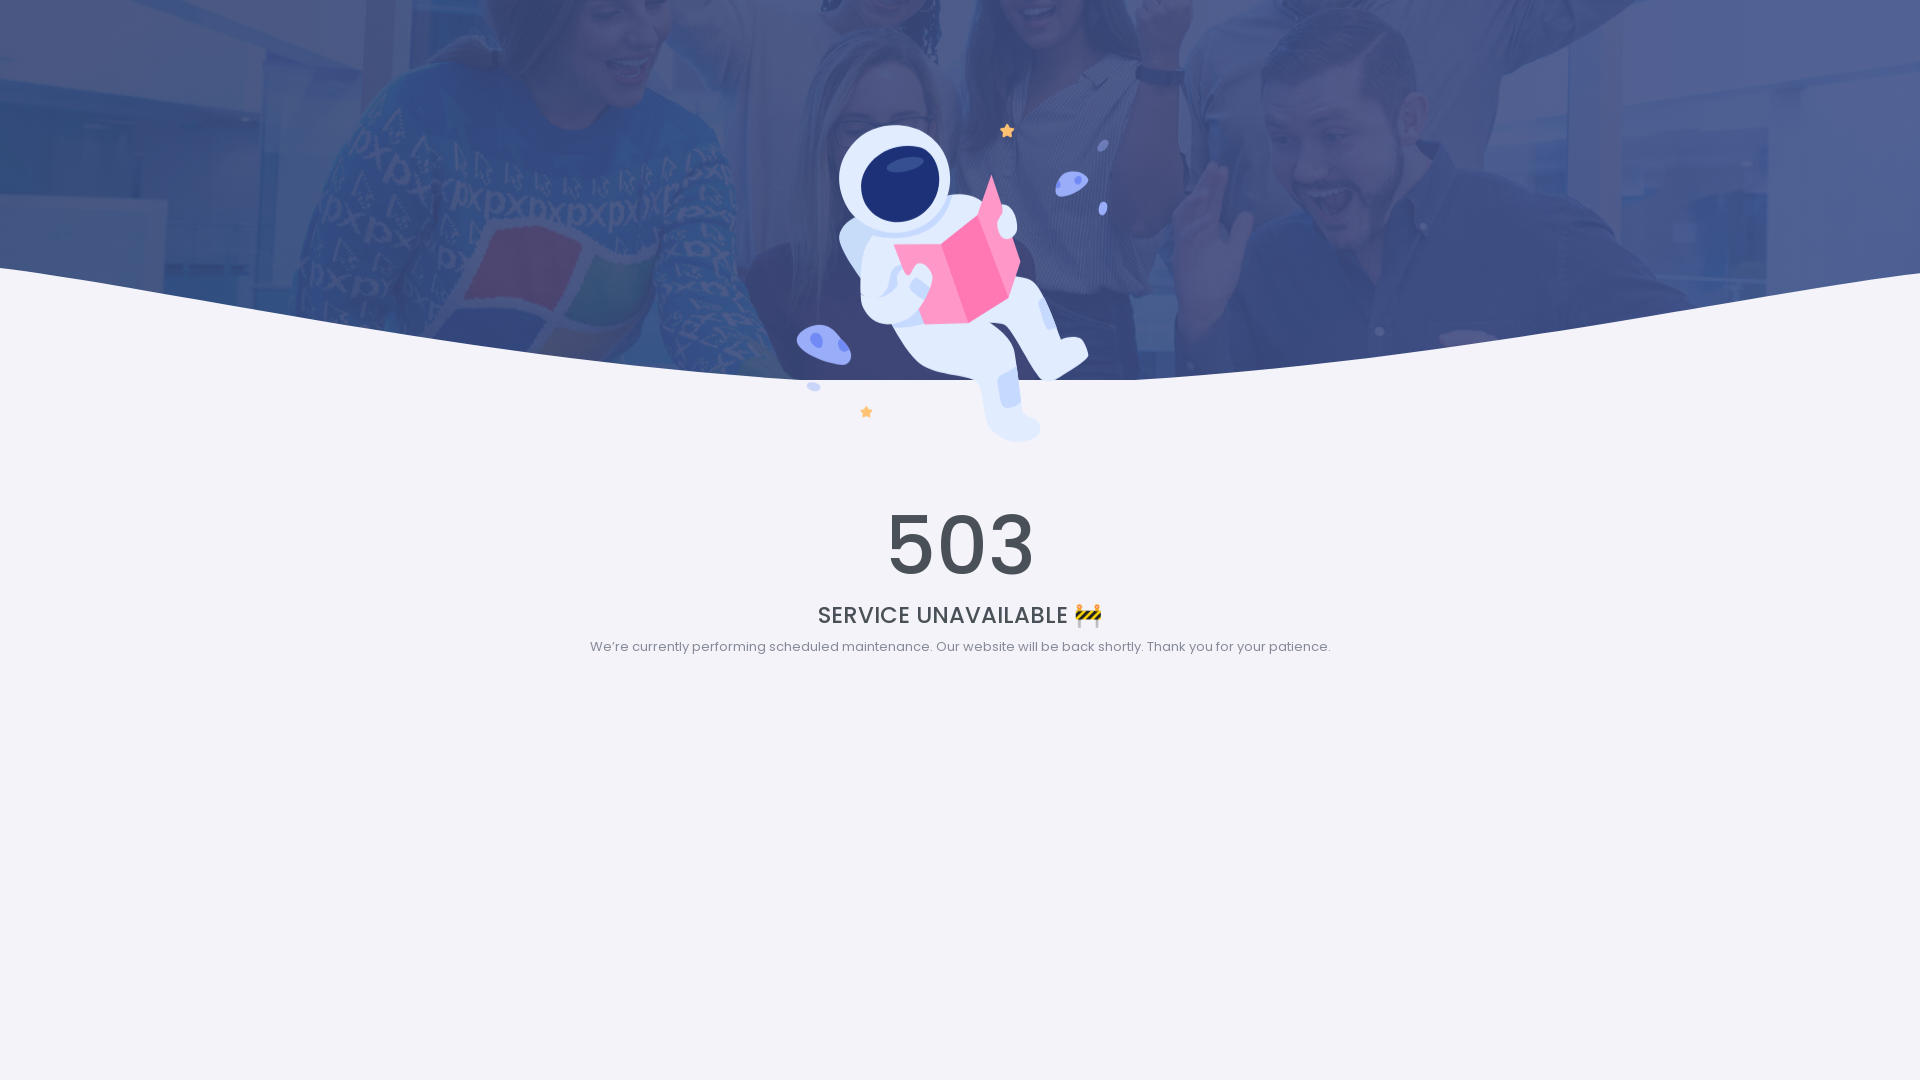

Verified page title is accessible
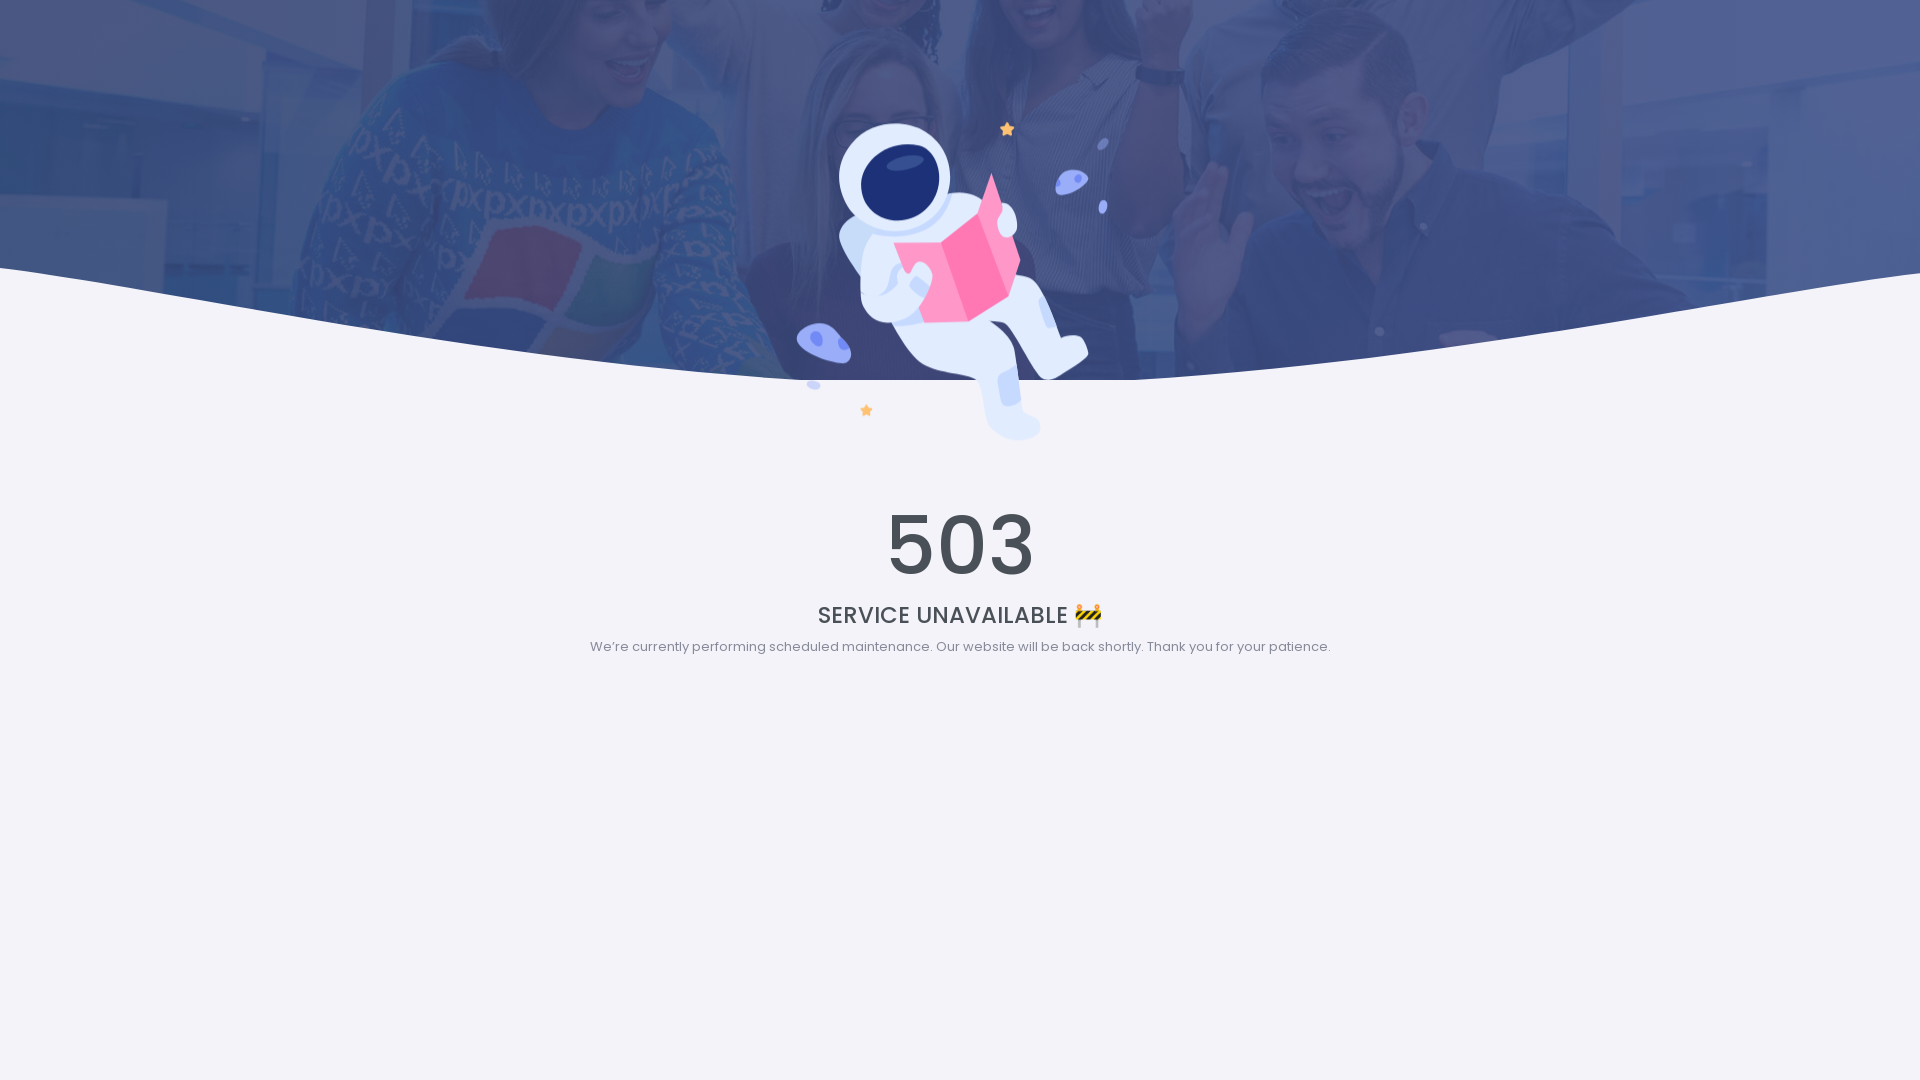

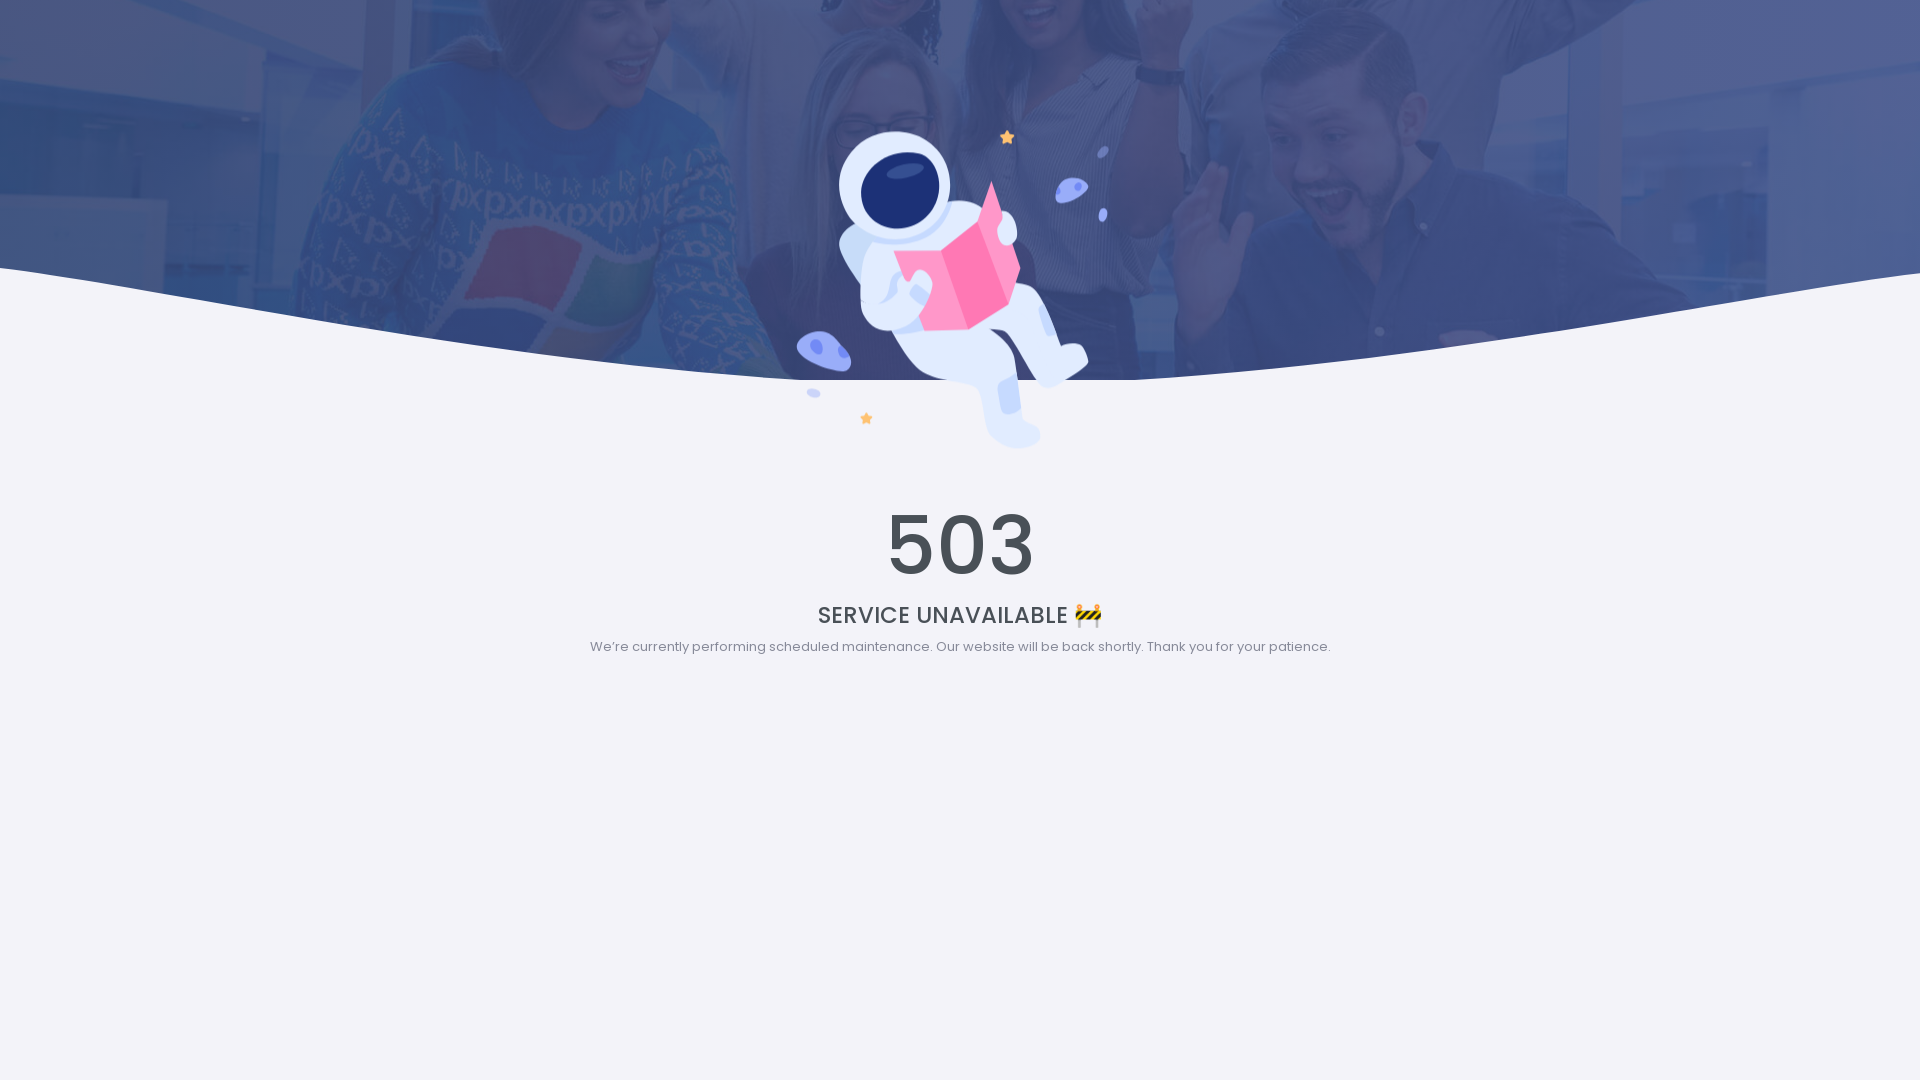